Tests window handling by clicking a link that opens a new window, switching to the new window, and verifying the page content in both windows.

Starting URL: https://the-internet.herokuapp.com/windows

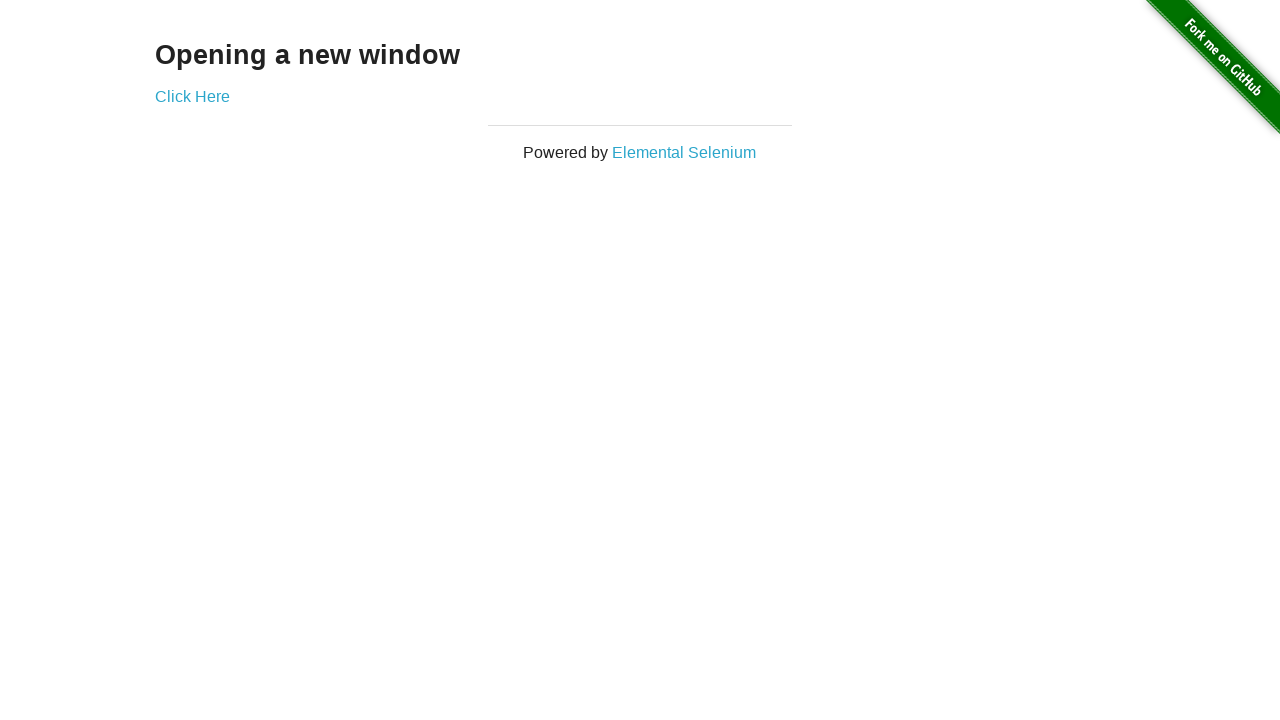

Waited for 'Opening a new window' text to appear on initial page
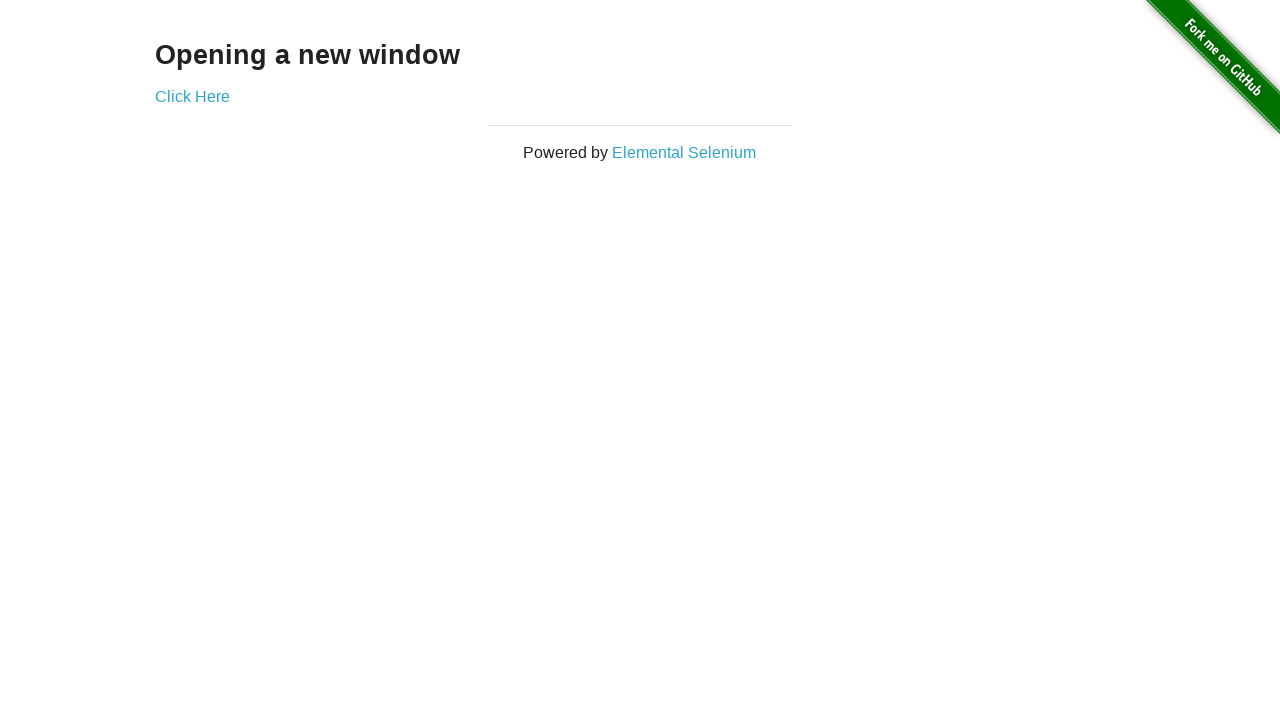

Verified initial page title is 'The Internet'
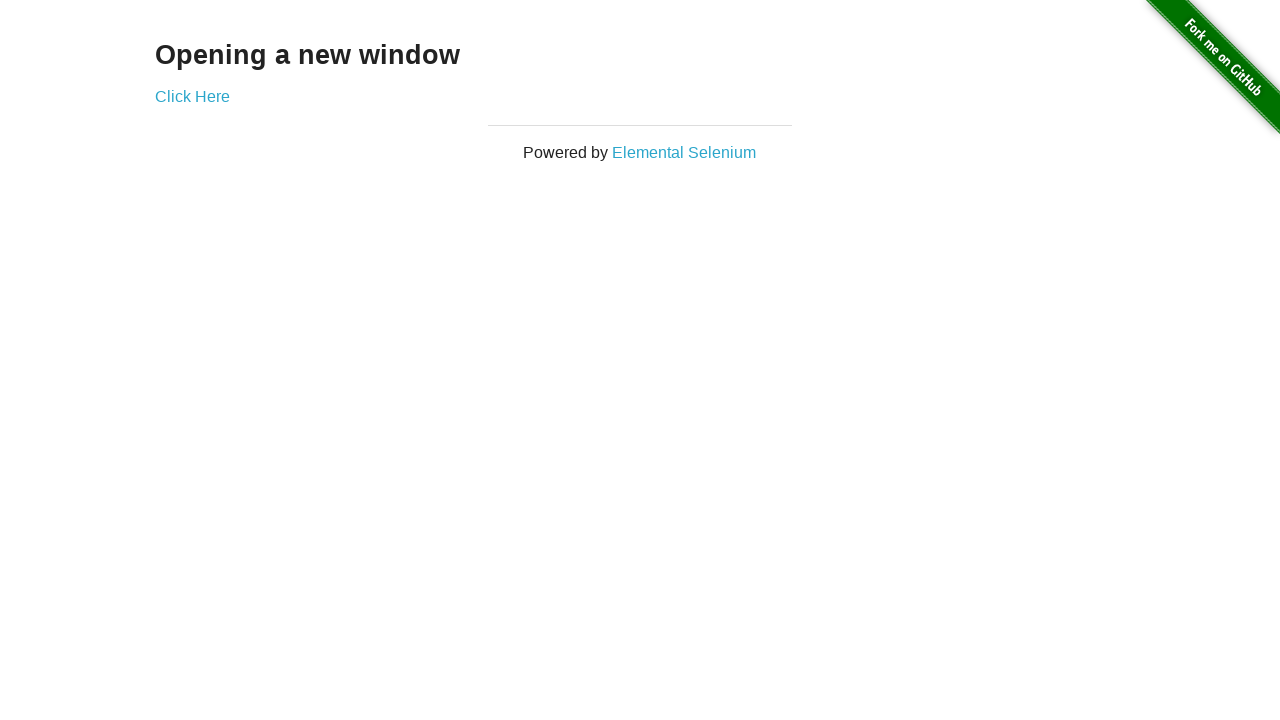

Clicked 'Click Here' link to open new window at (192, 96) on text=Click Here
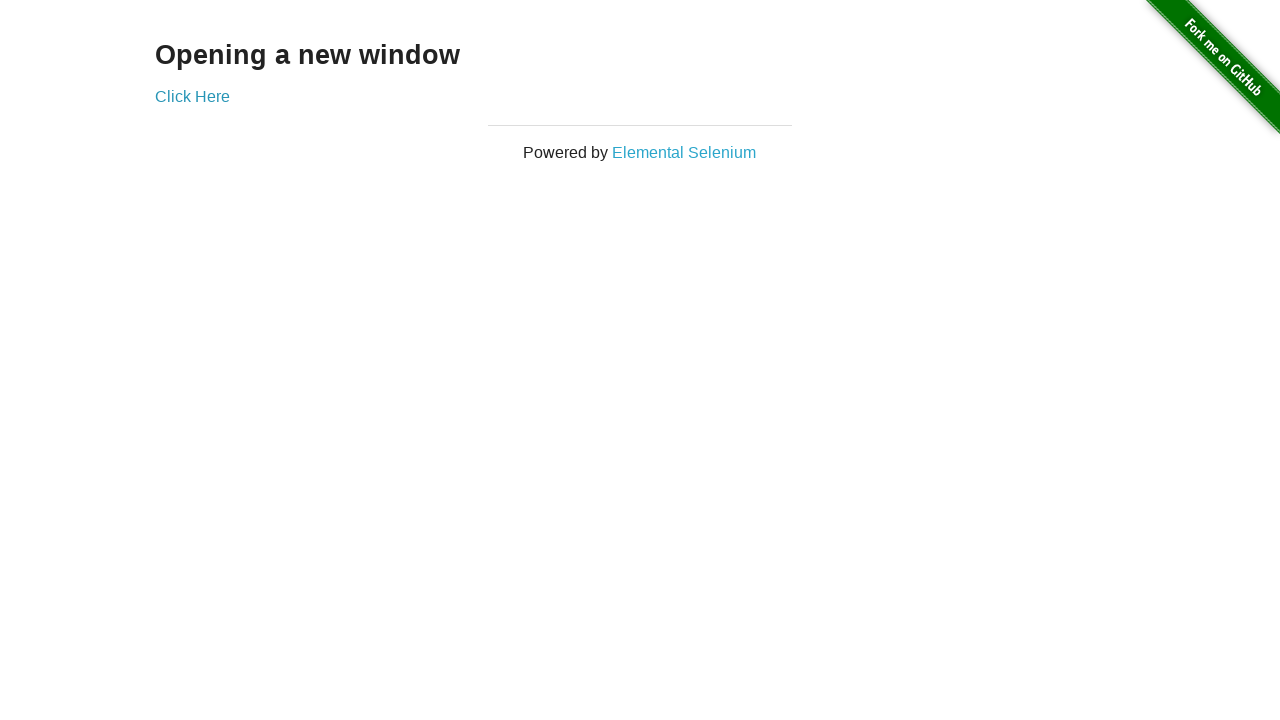

Obtained reference to newly opened window
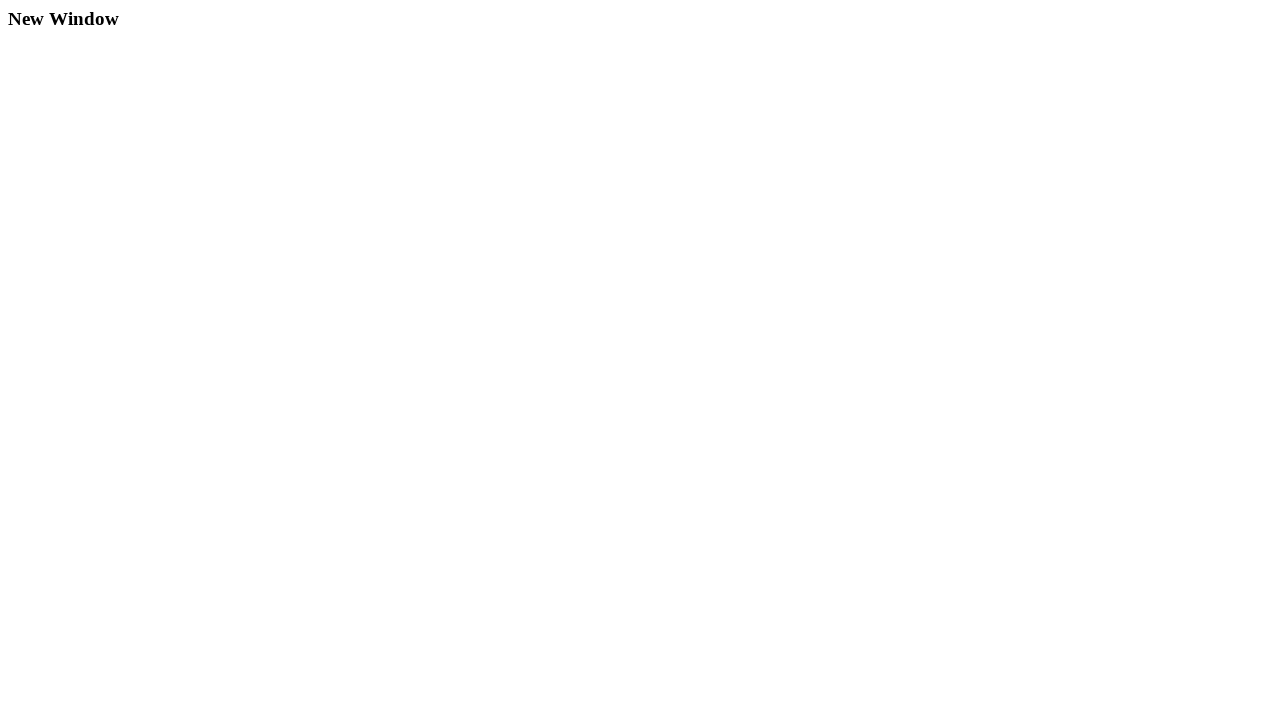

Waited for new window page to fully load
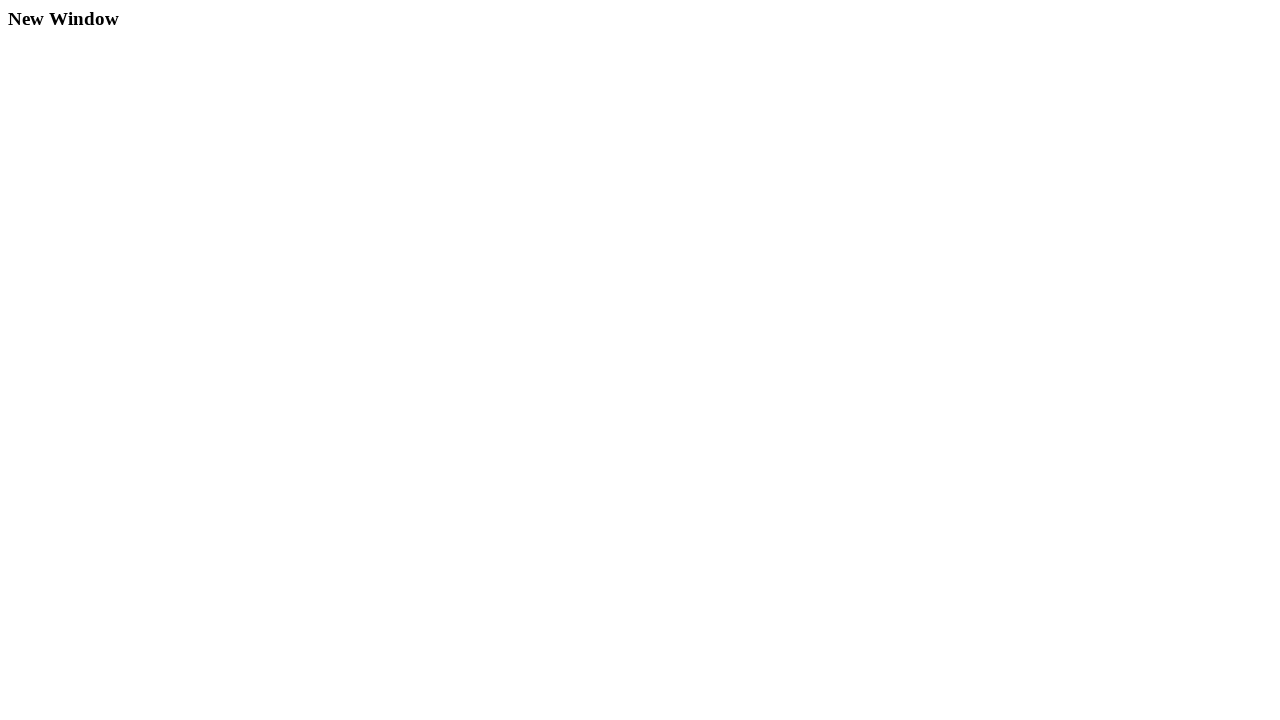

Verified new window title is 'New Window'
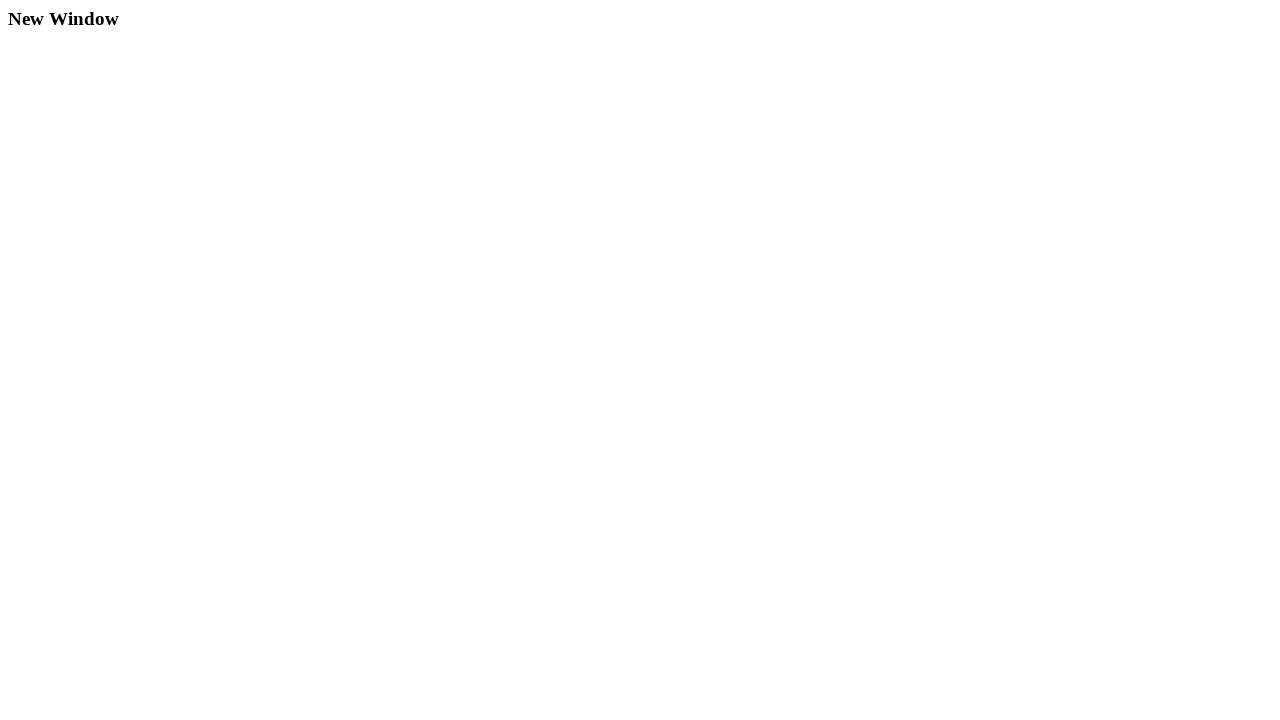

Waited for 'New Window' text to appear on new window page
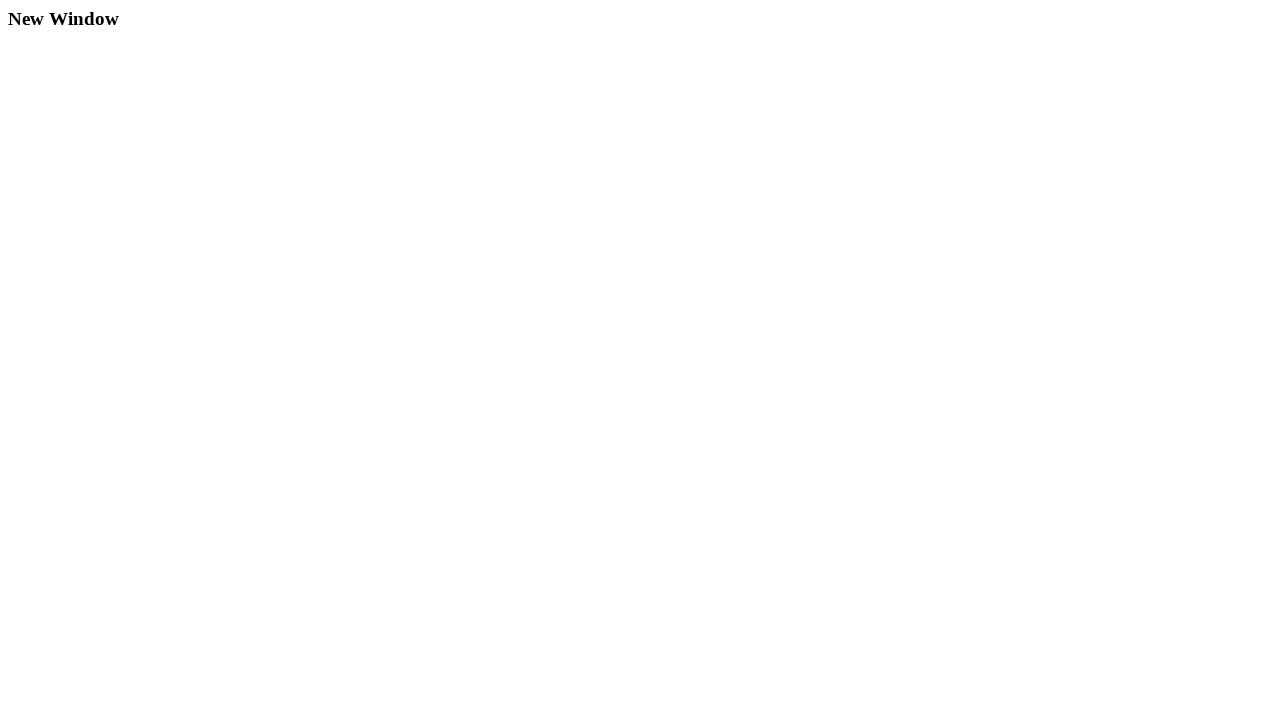

Verified original page title is still 'The Internet'
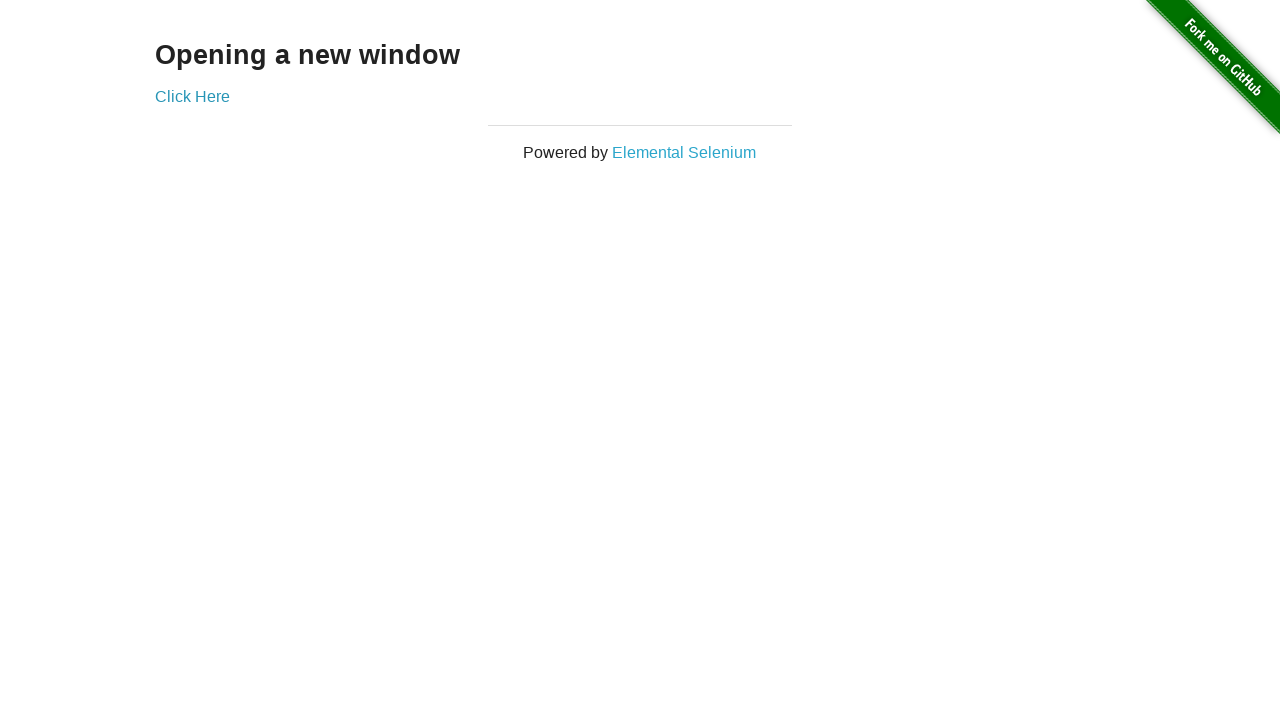

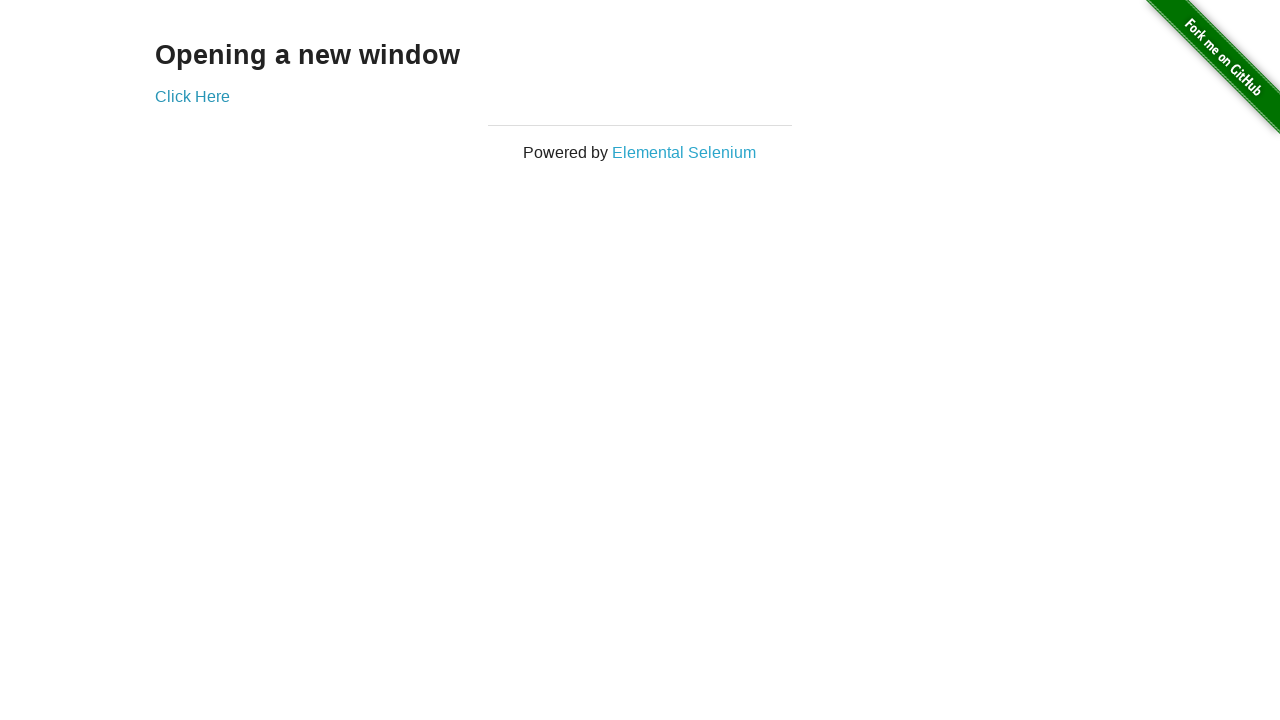